Tests an e-commerce flow on an Angular demo app by browsing products, selecting a Selenium product, adding it to cart, navigating to the cart, and modifying a quantity field.

Starting URL: https://rahulshettyacademy.com/angularAppdemo/

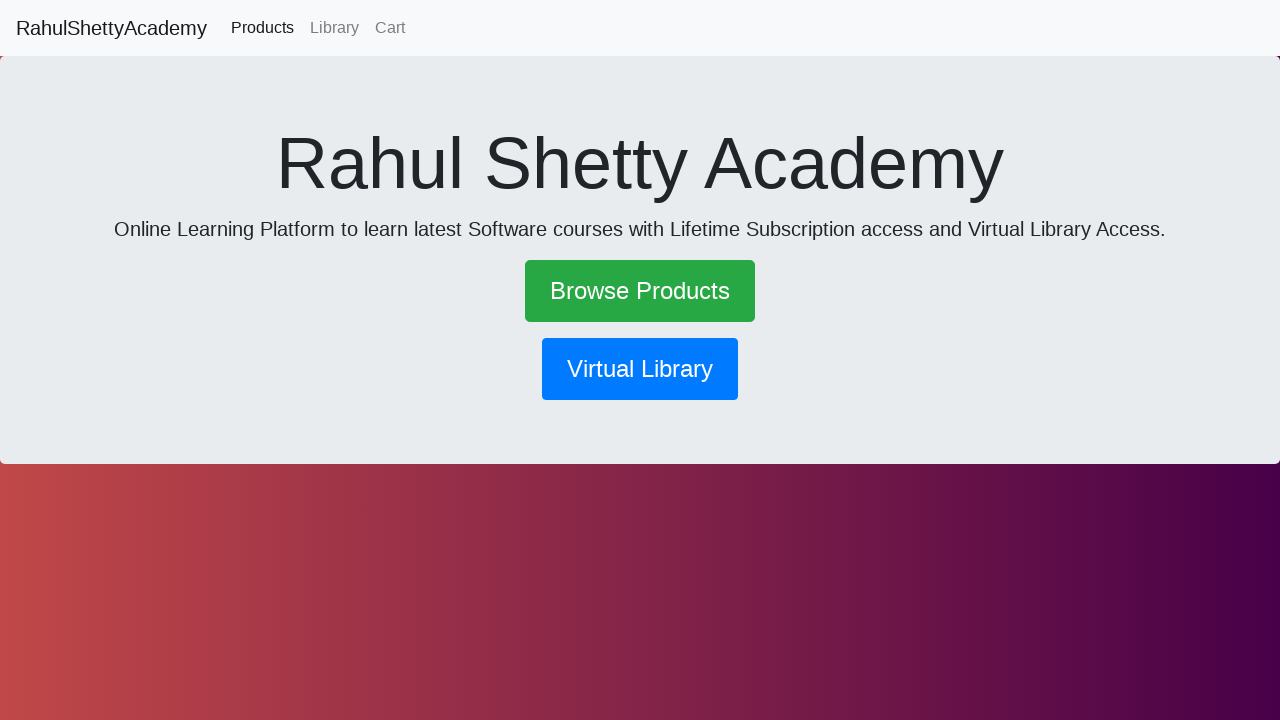

Clicked 'Browse Products' link at (640, 291) on text=Browse Products
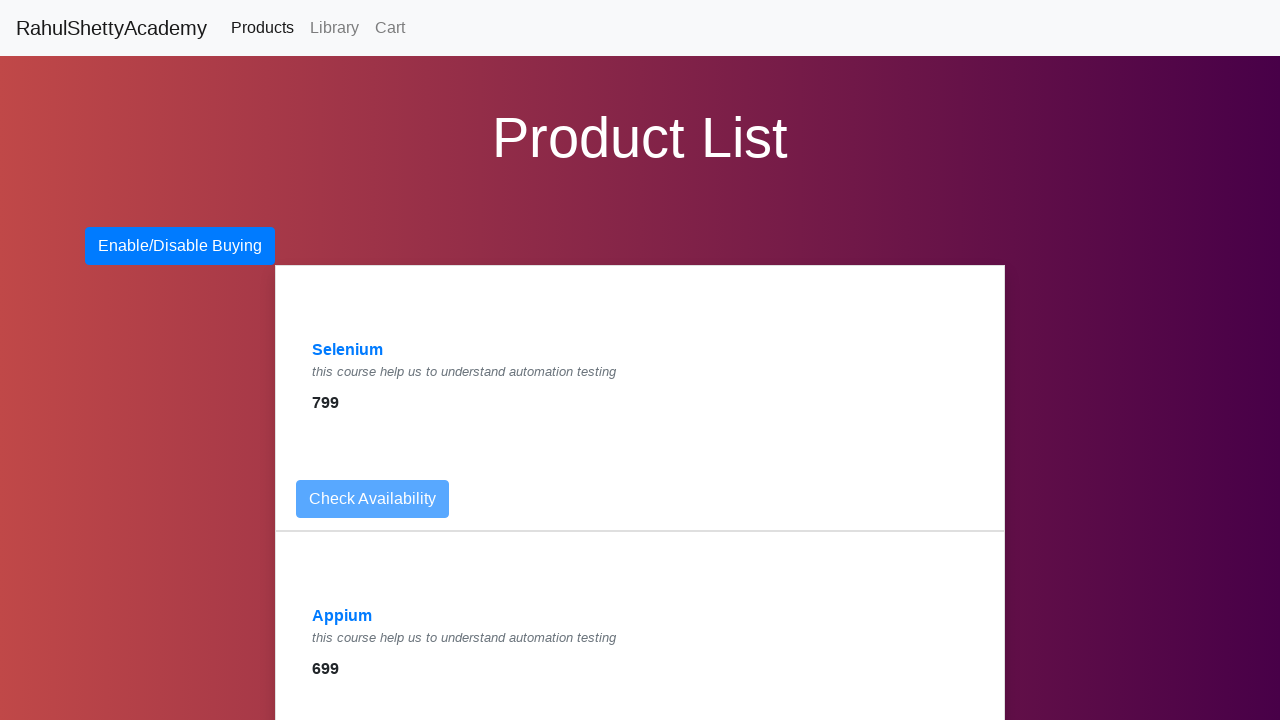

Clicked Selenium product link at (348, 350) on a:has-text('Selenium')
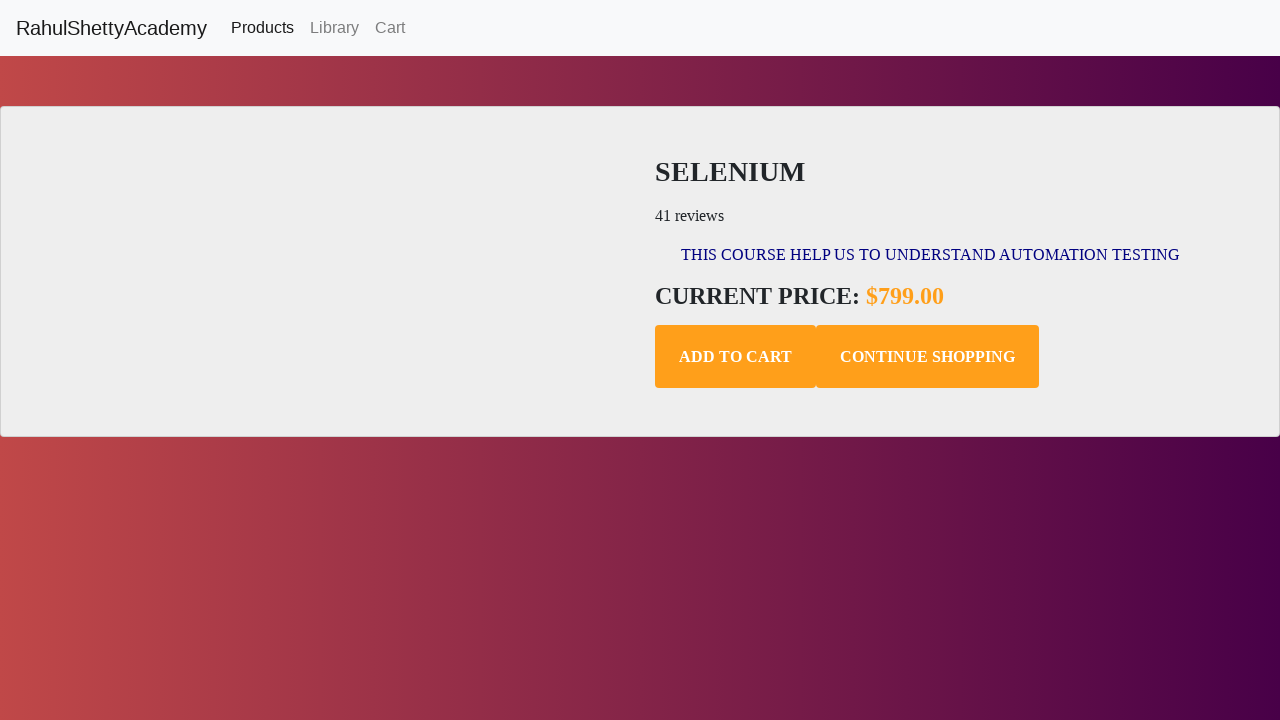

Clicked 'Add to Cart' button at (736, 357) on .add-to-cart
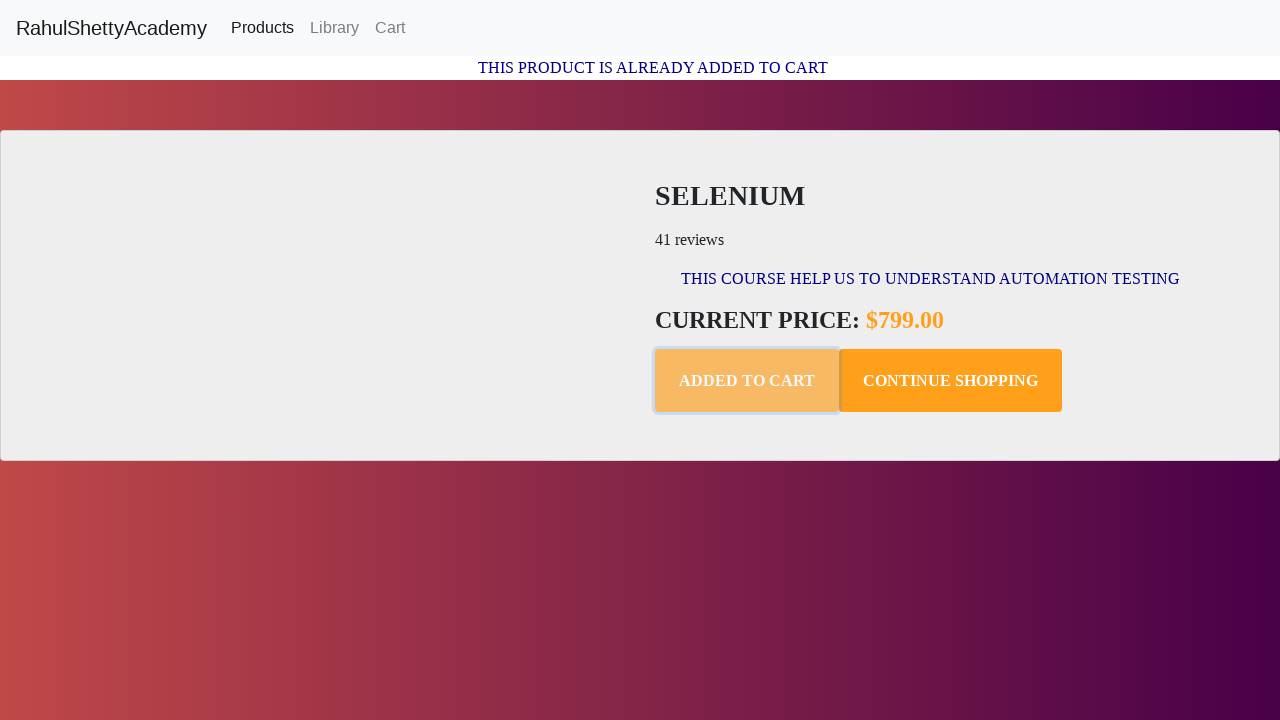

Clicked 'Cart' link to navigate to cart at (390, 28) on text=Cart
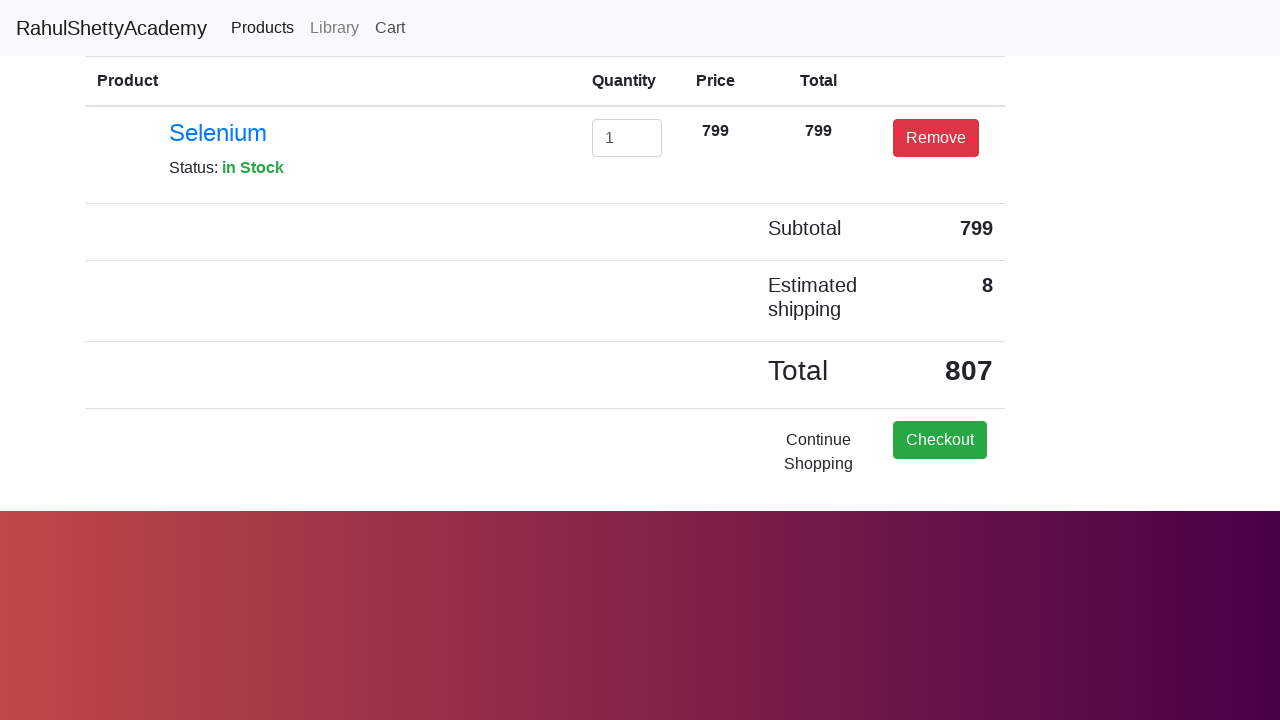

Cleared quantity input field on #exampleInputEmail1
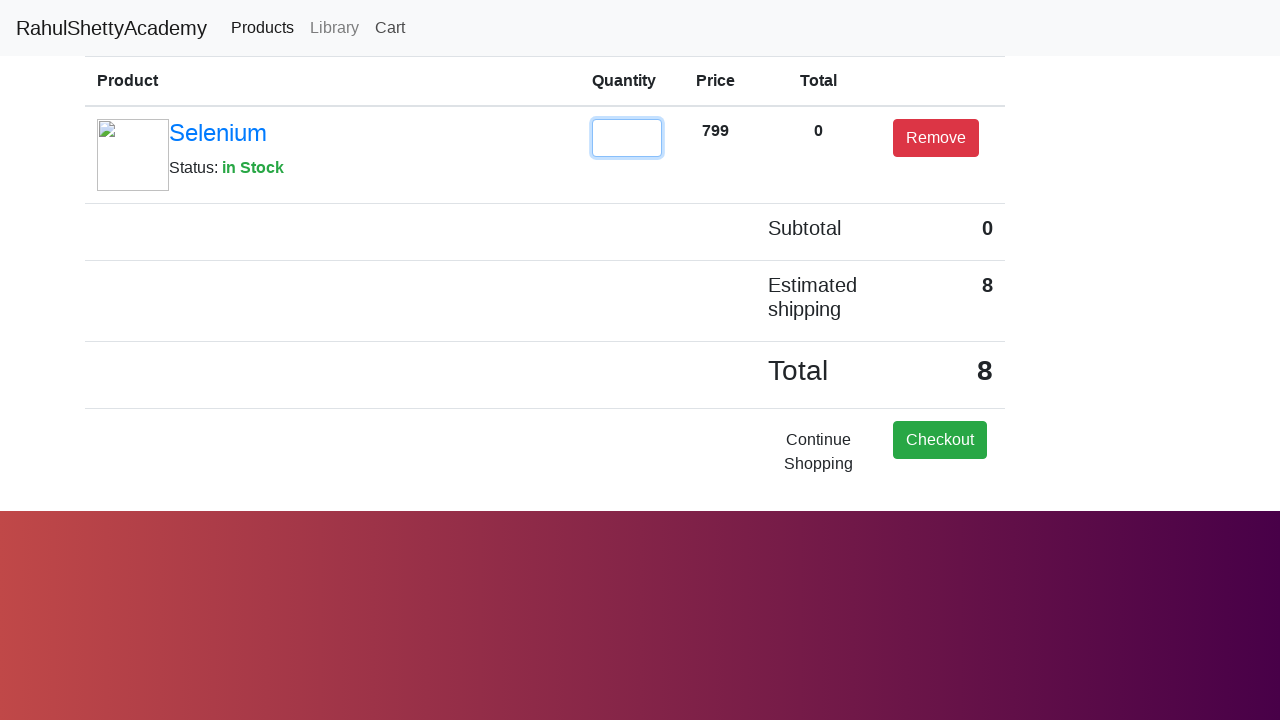

Entered quantity value '2' in input field on #exampleInputEmail1
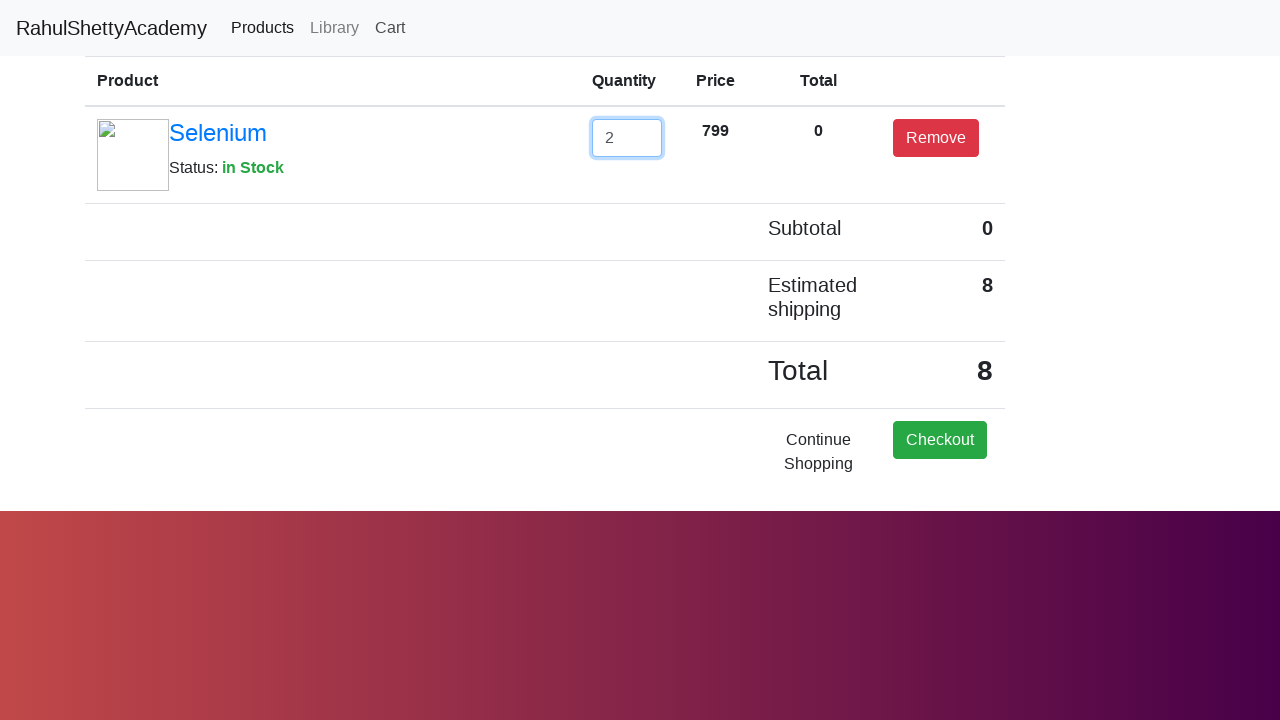

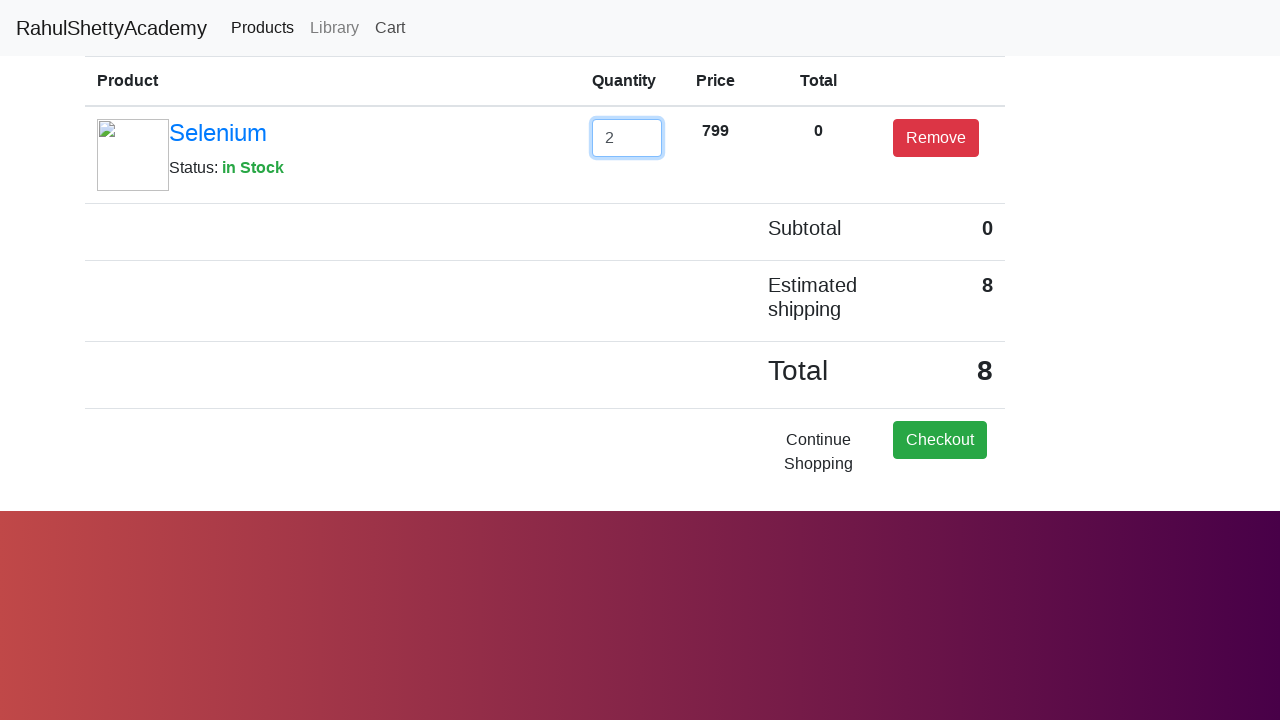